Tests action chains by scrolling to an iframe element and using keyboard shortcuts (Shift key) to enter text in the name field modal.

Starting URL: https://skryabin.com/webdriver/html/sample.html

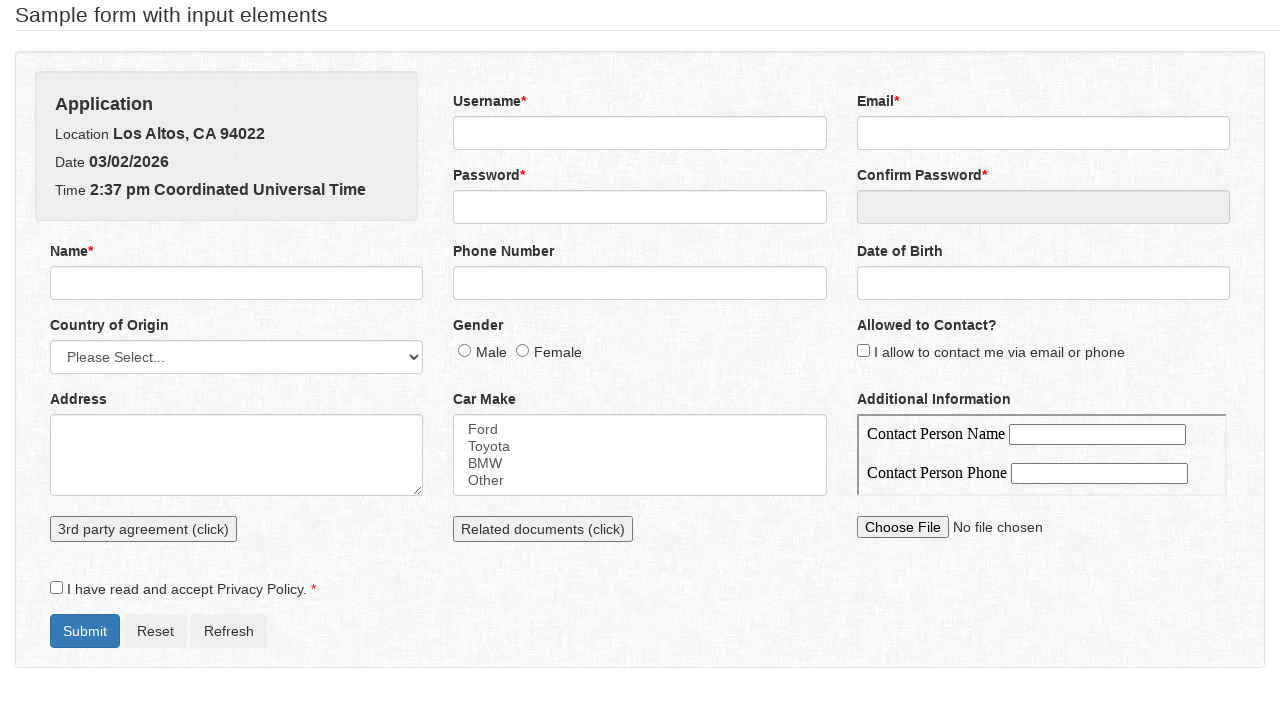

Scrolled to additionalInfo iframe element
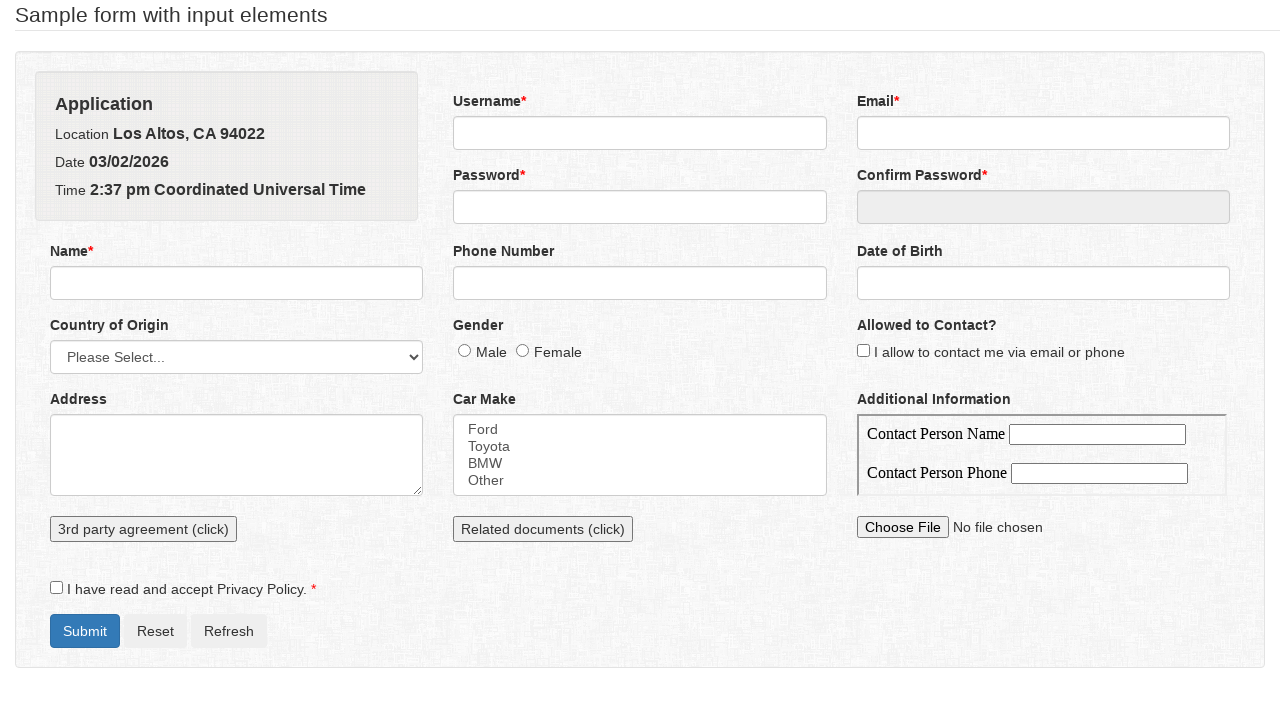

Clicked on name field at (237, 283) on #name
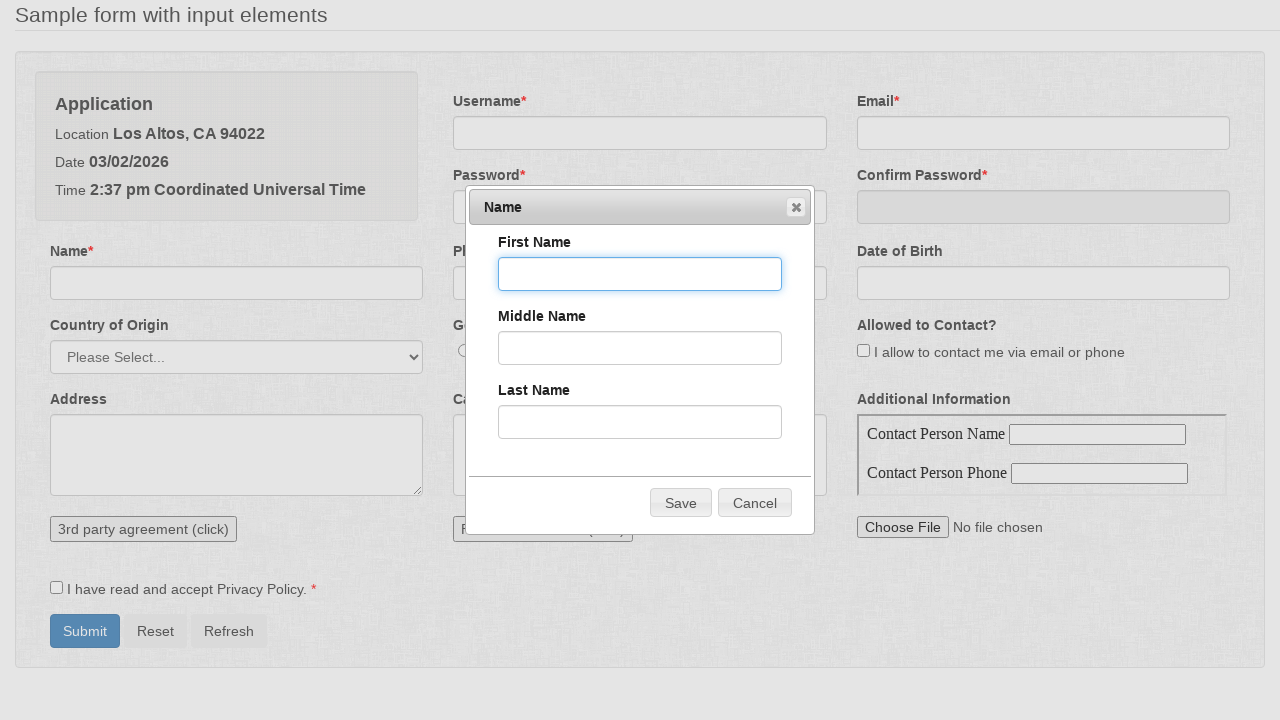

Pressed Shift+J to enter uppercase 'J' in firstName field on #firstName
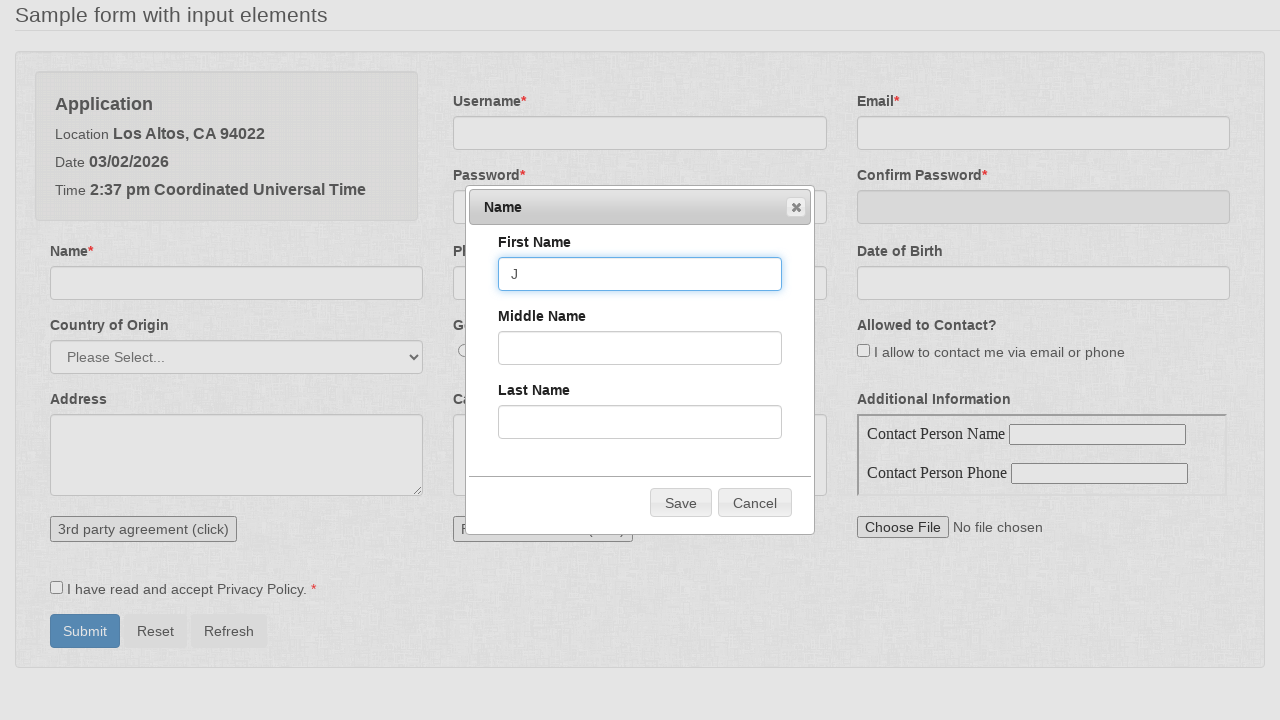

Pressed Enter key in firstName field on #firstName
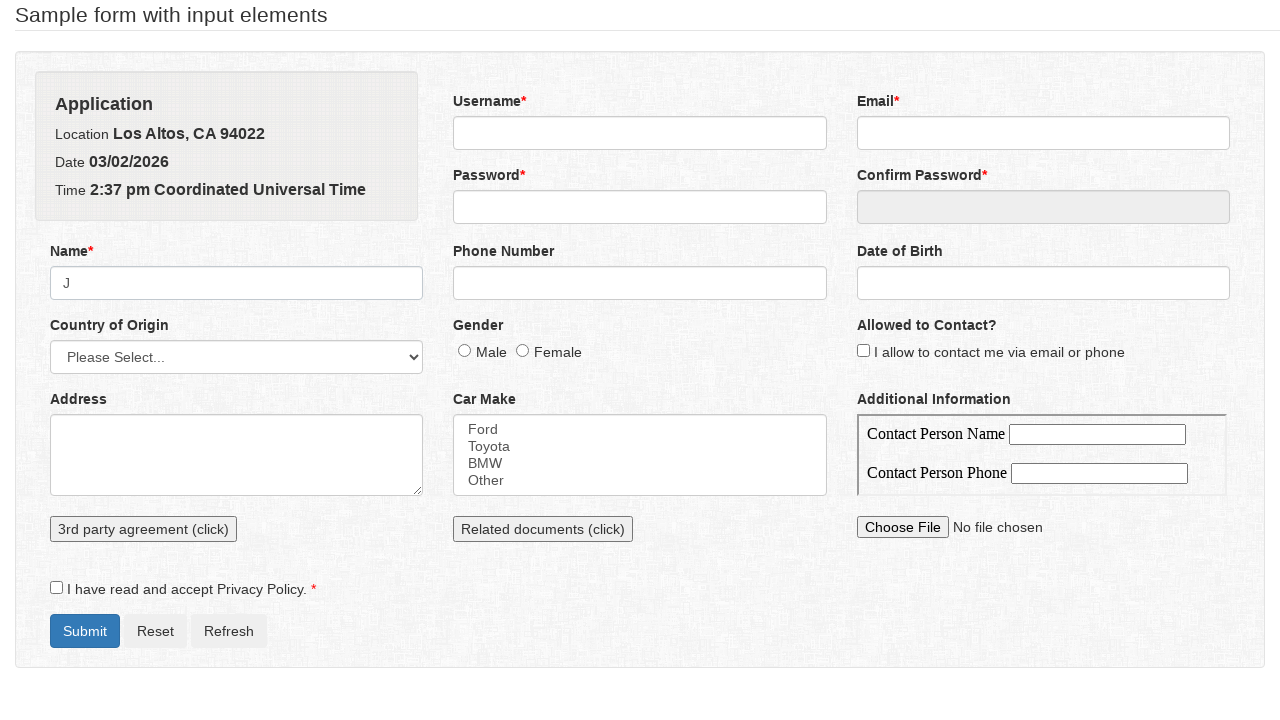

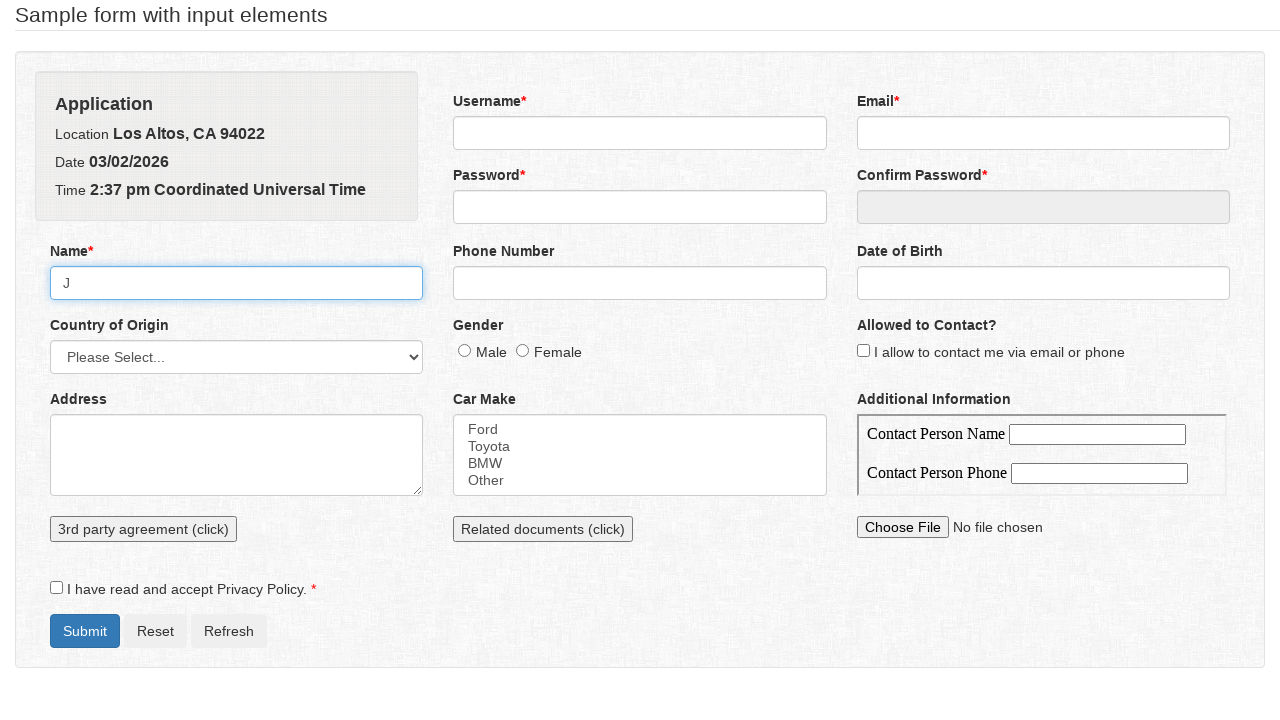